Tests JavaScript prompt alert functionality by clicking on the "Alert with Textbox" tab, triggering a prompt box, entering text into the prompt, and accepting it.

Starting URL: https://demo.automationtesting.in/Alerts.html

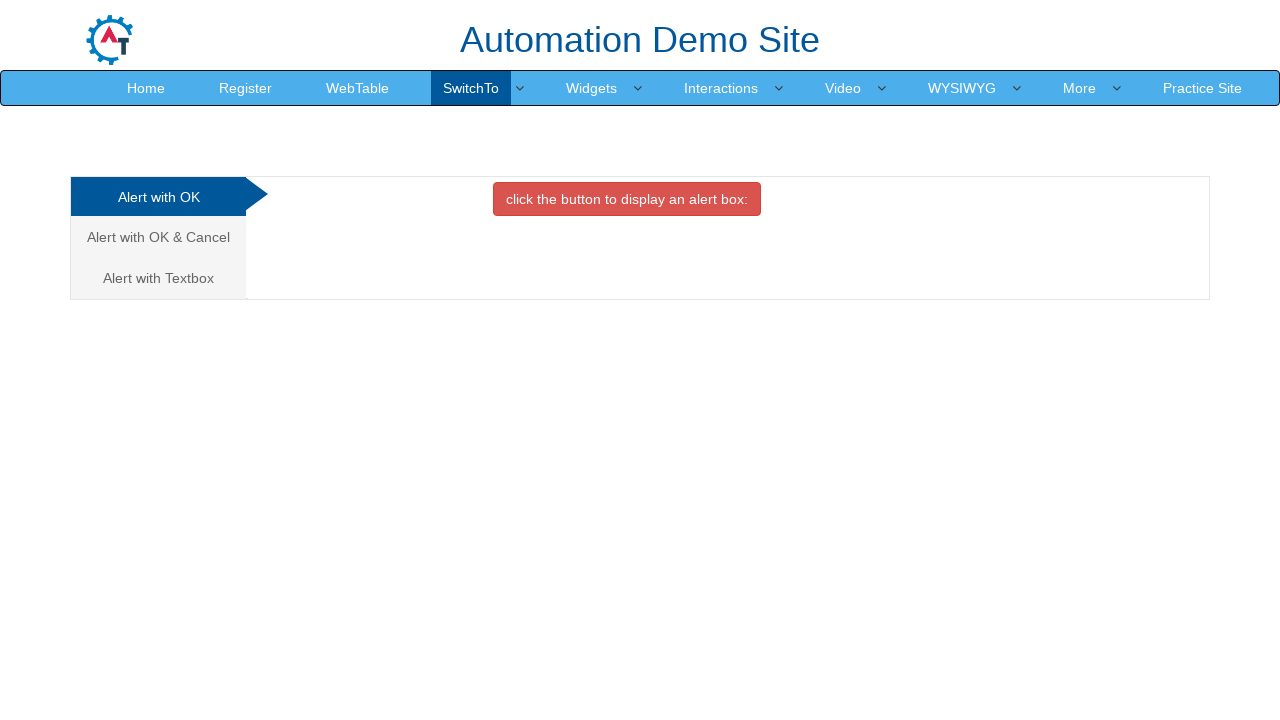

Clicked on 'Alert with Textbox' tab at (158, 278) on xpath=//a[contains(text(),'Alert with Textbox')]
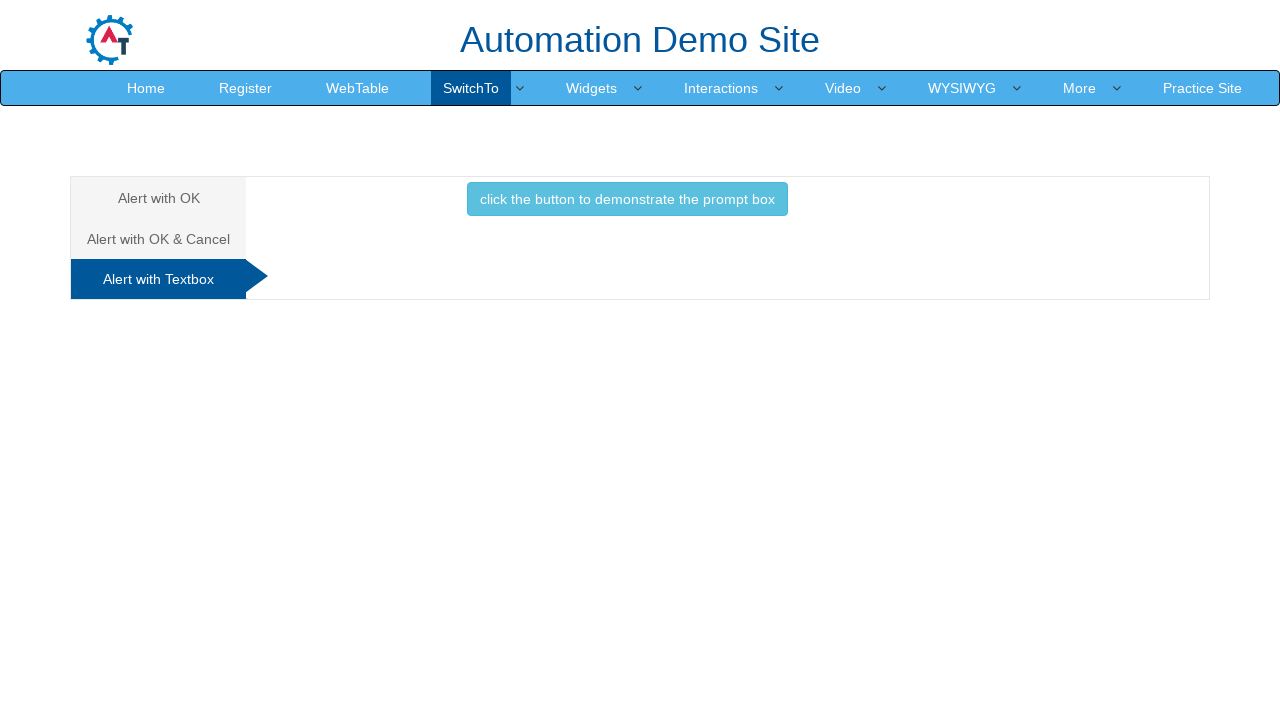

Clicked button to trigger prompt box at (627, 199) on xpath=//button[text()='click the button to demonstrate the prompt box ']
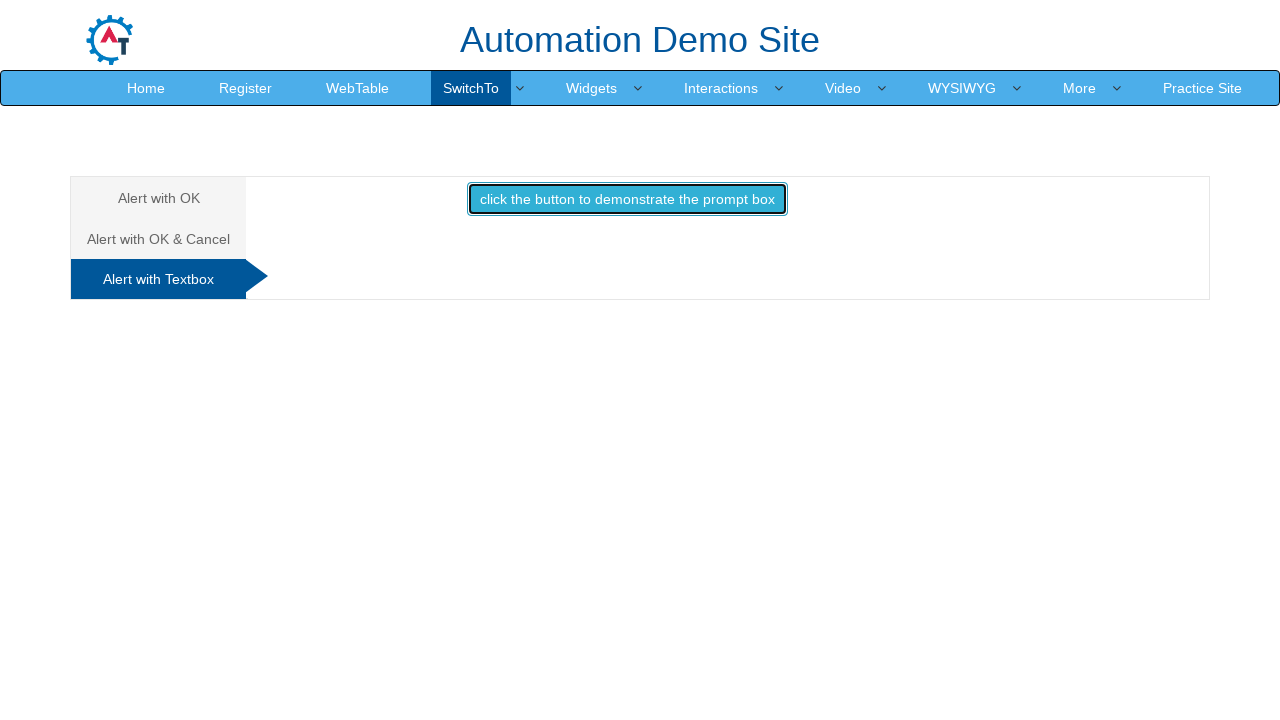

Set up dialog handler to accept prompt with text 'rushikesh'
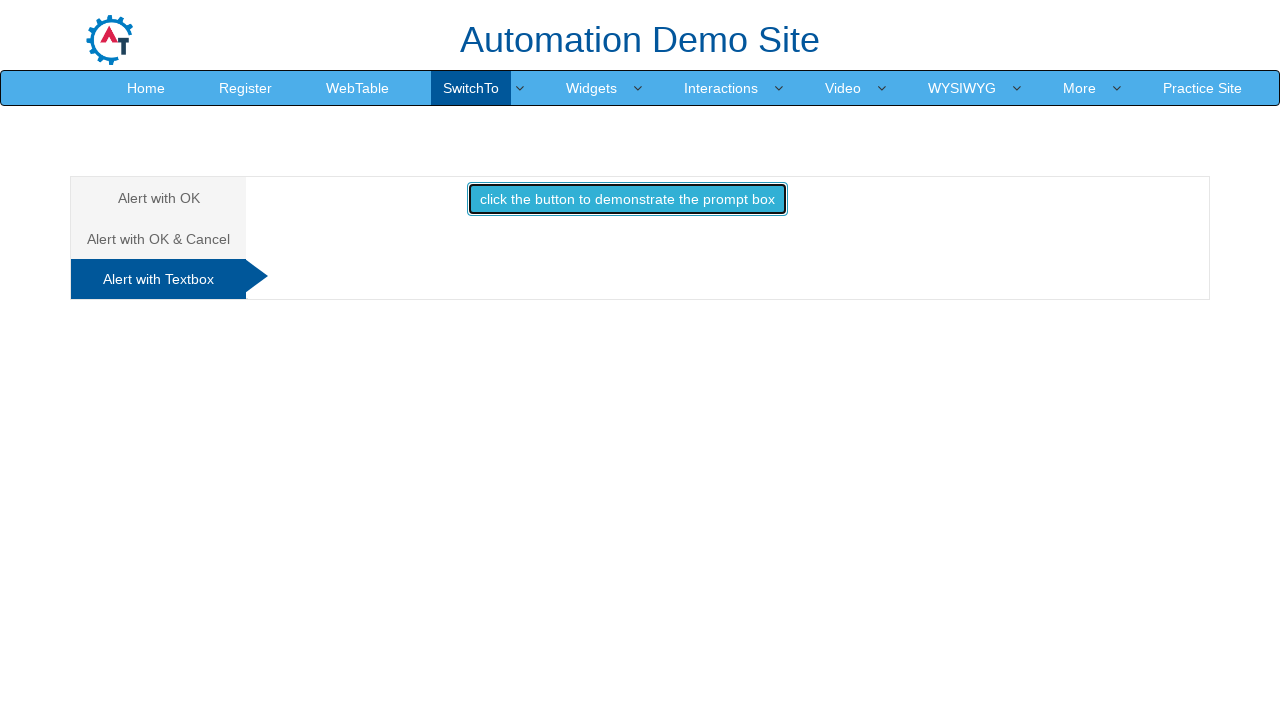

Clicked on 'Alert with Textbox' tab again at (158, 279) on xpath=//a[contains(text(),'Alert with Textbox')]
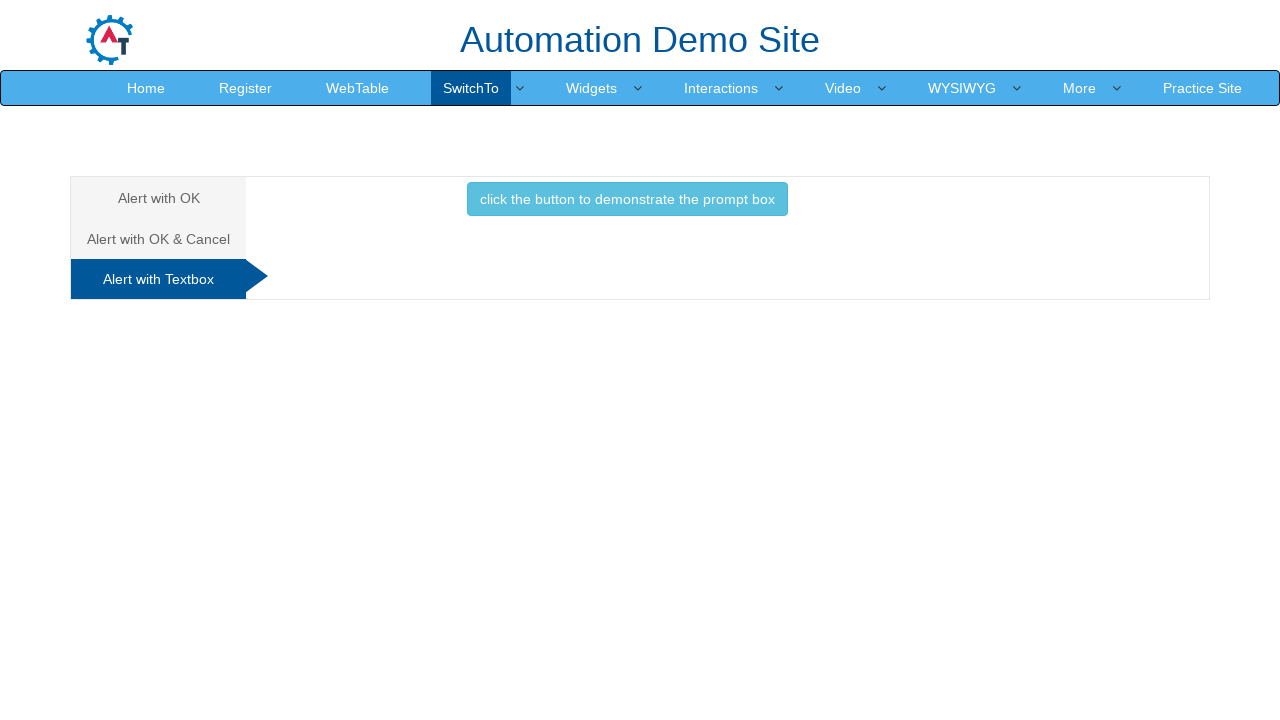

Clicked button to trigger prompt box with dialog handler active at (627, 199) on xpath=//button[text()='click the button to demonstrate the prompt box ']
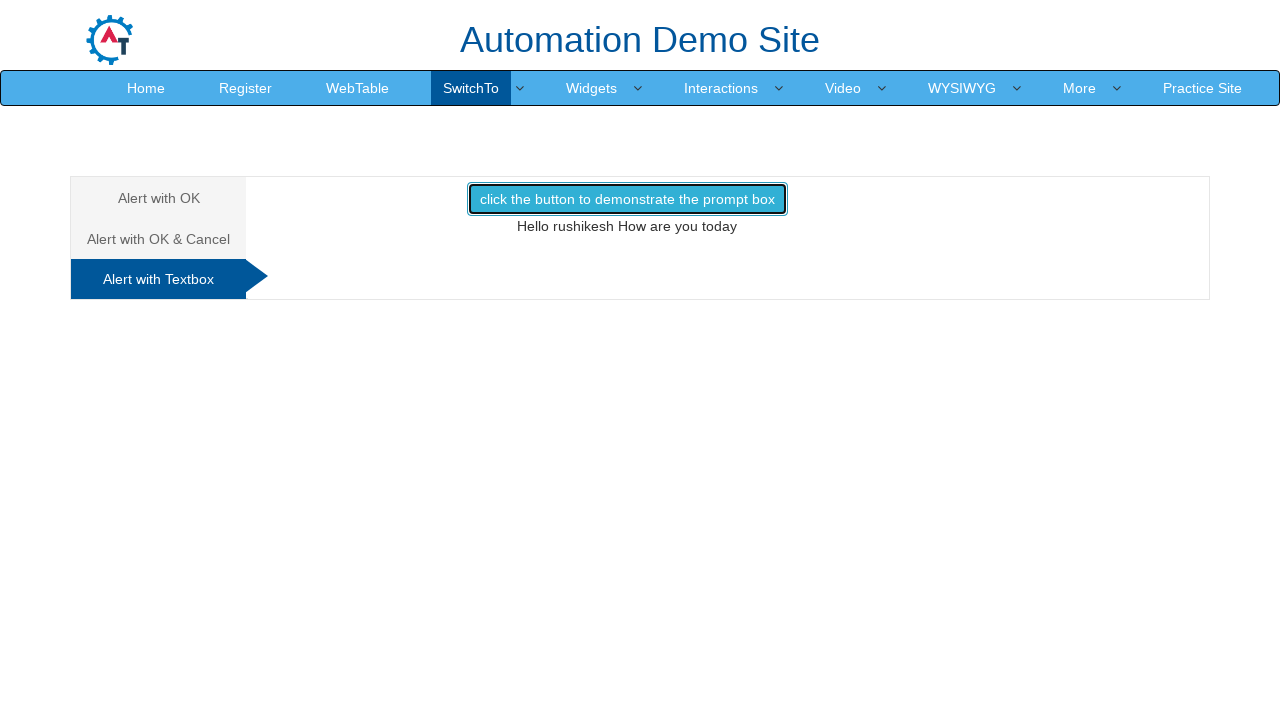

Waited for prompt dialog to be processed
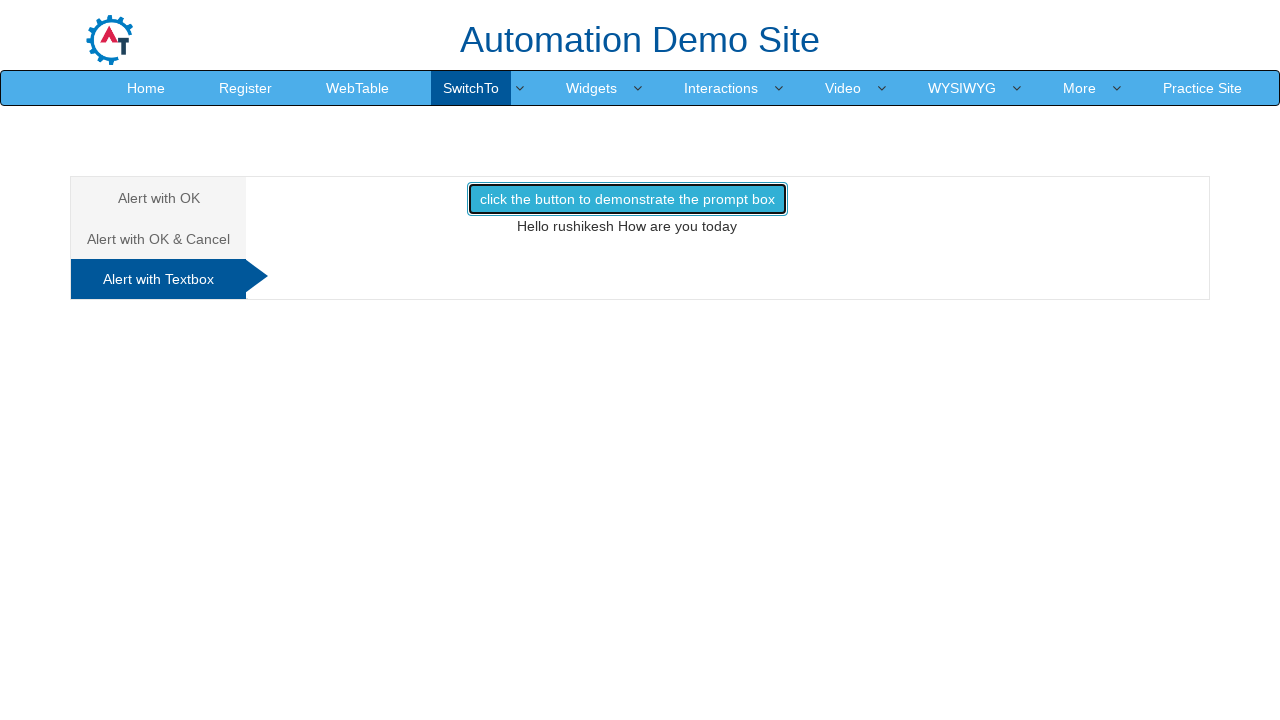

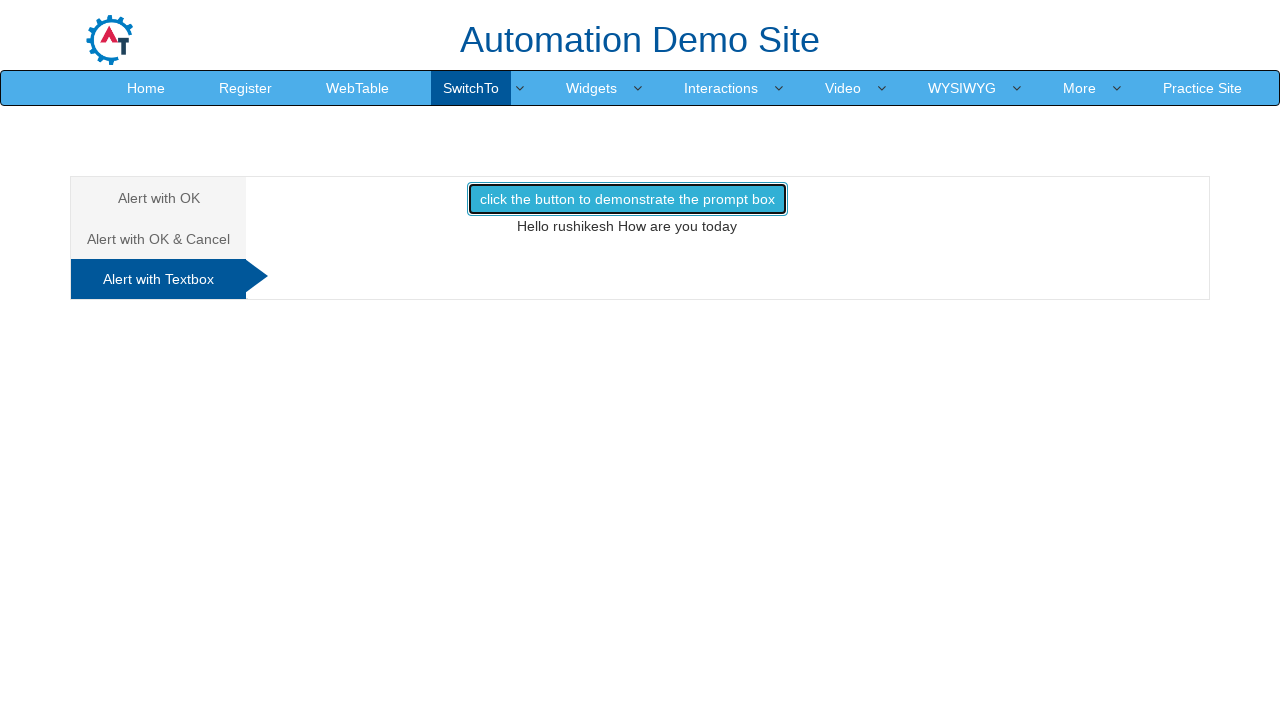